Tests various button properties and interactions including size, position, color, and hover effects on a button testing page

Starting URL: https://leafground.com/button.xhtml

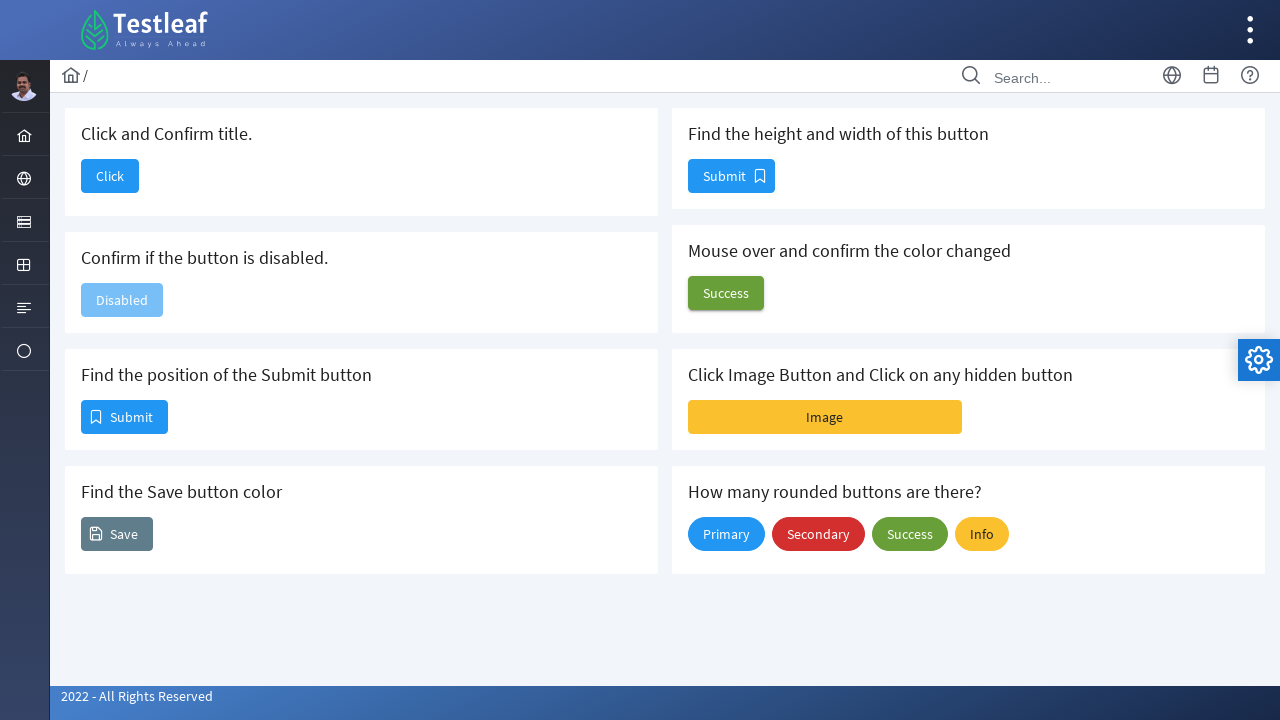

Retrieved bounding box of first button to get size
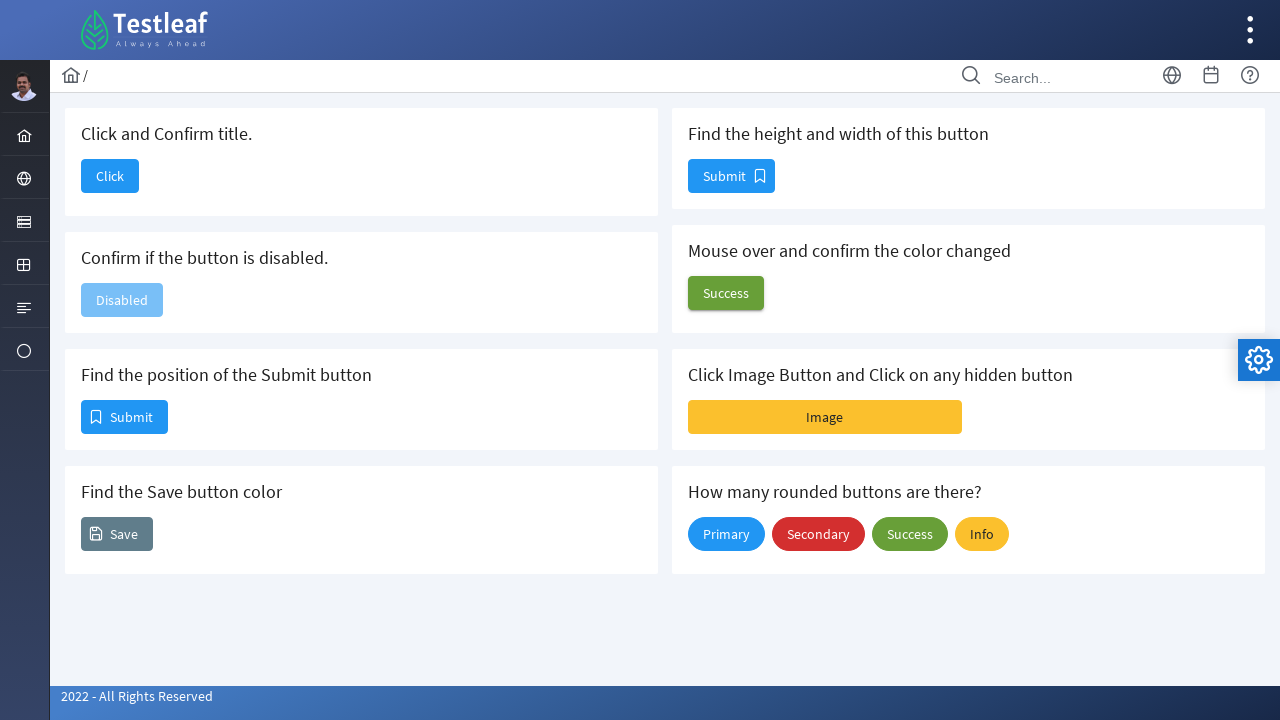

First button size: Height=34, Width=82
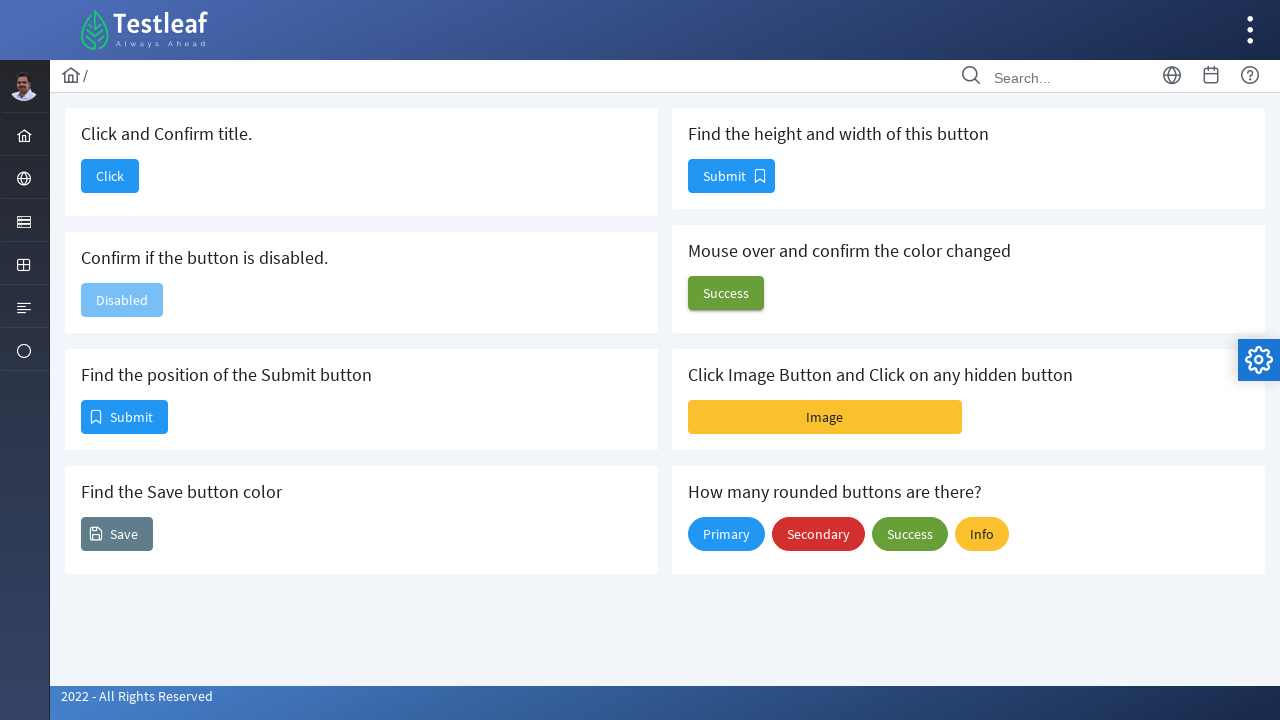

Retrieved bounding box of image button to get size
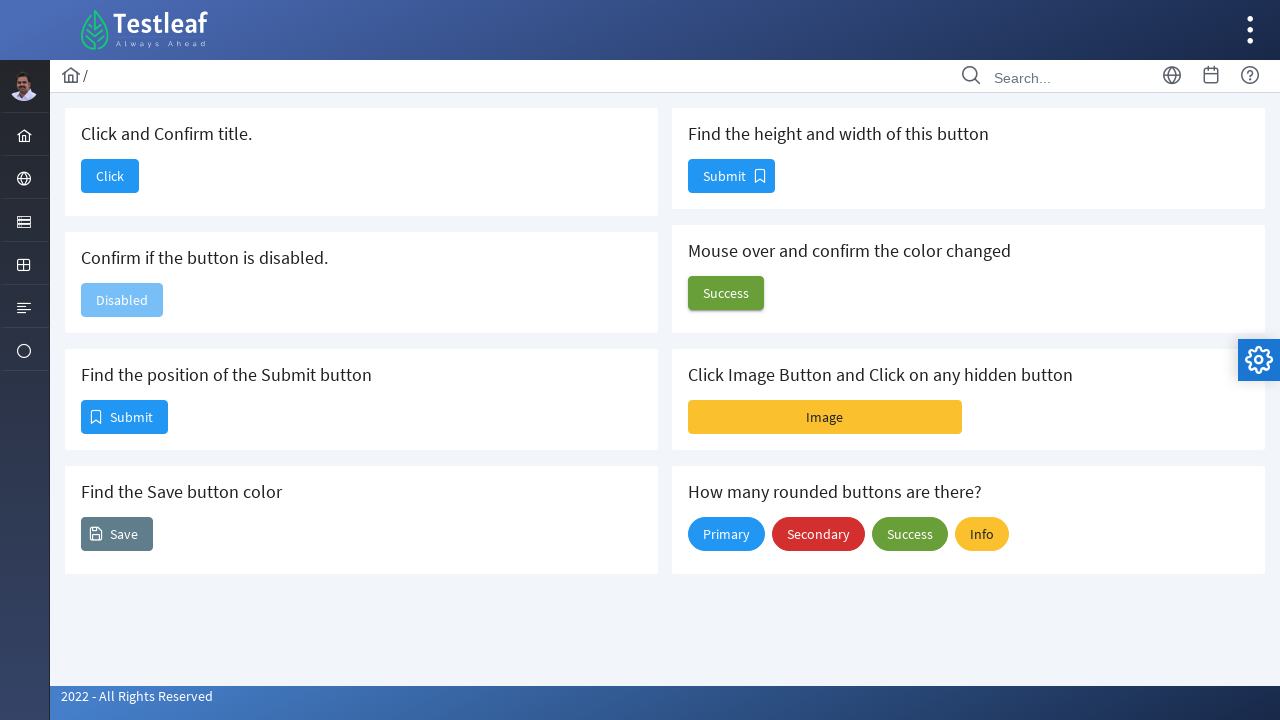

Image button size: Height=34, Width=273.5
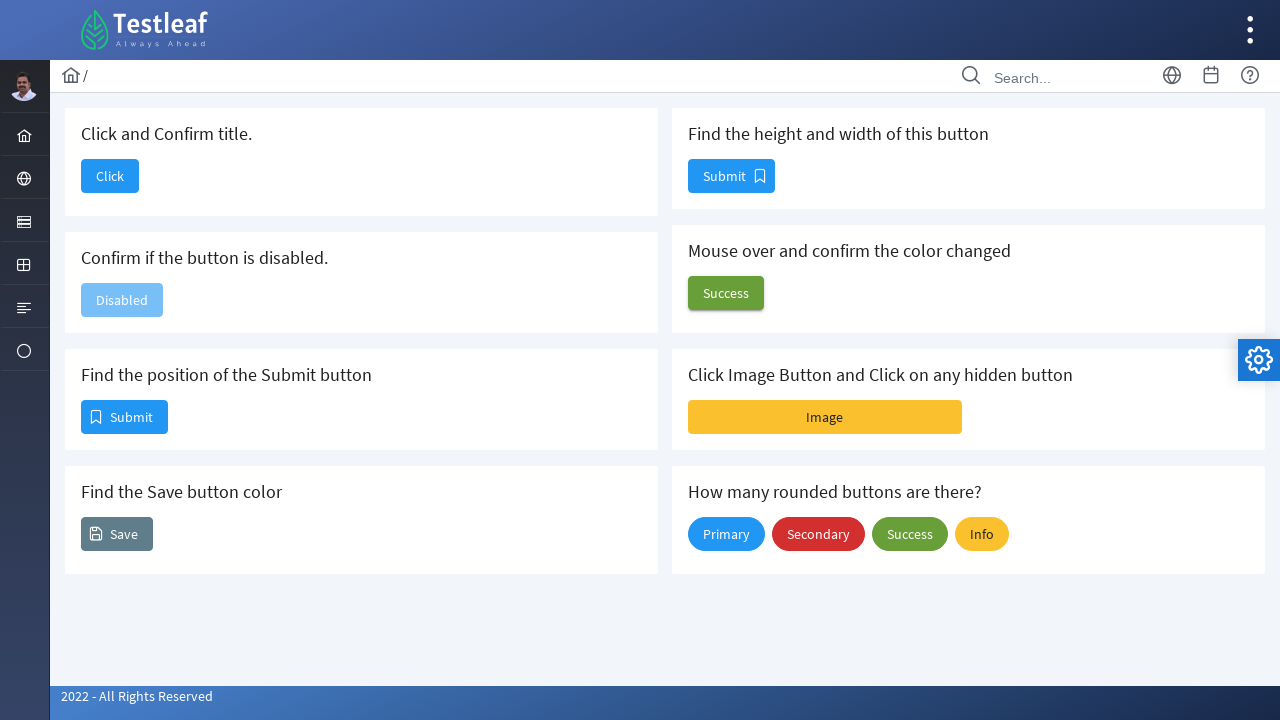

Checked if button is enabled
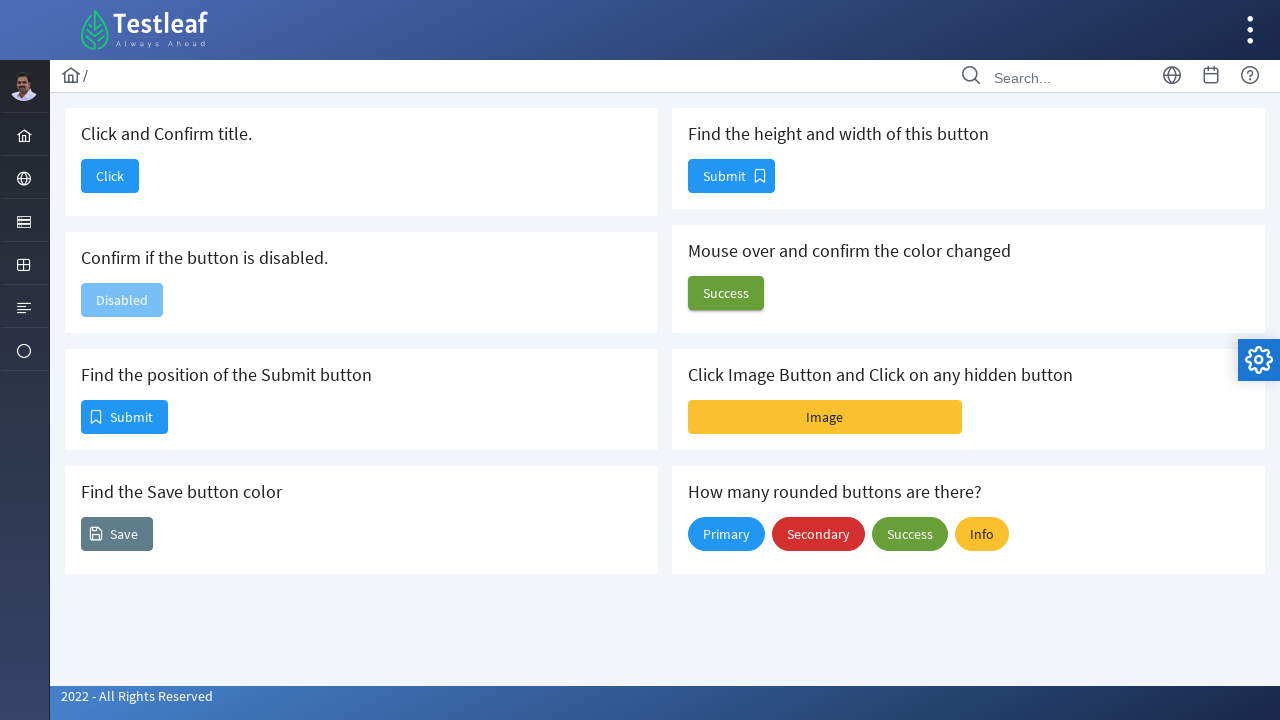

Confirmed: button is enabled
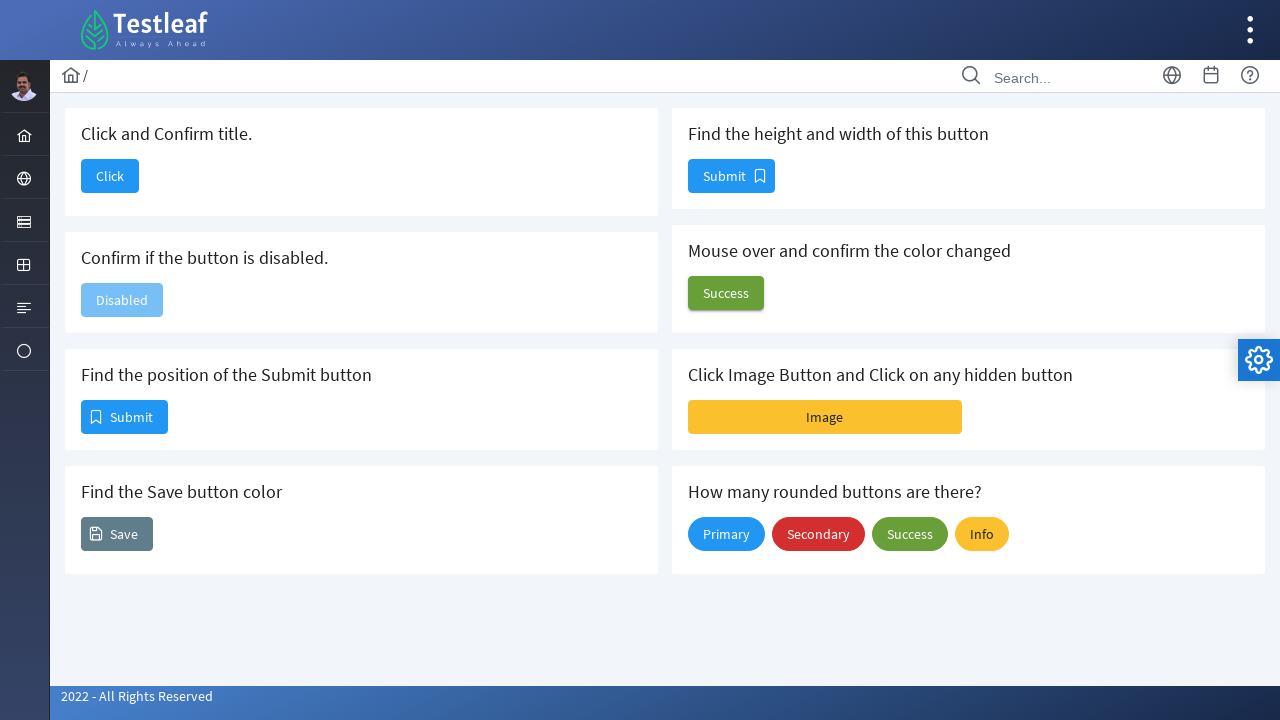

Checked enabled status of disable button
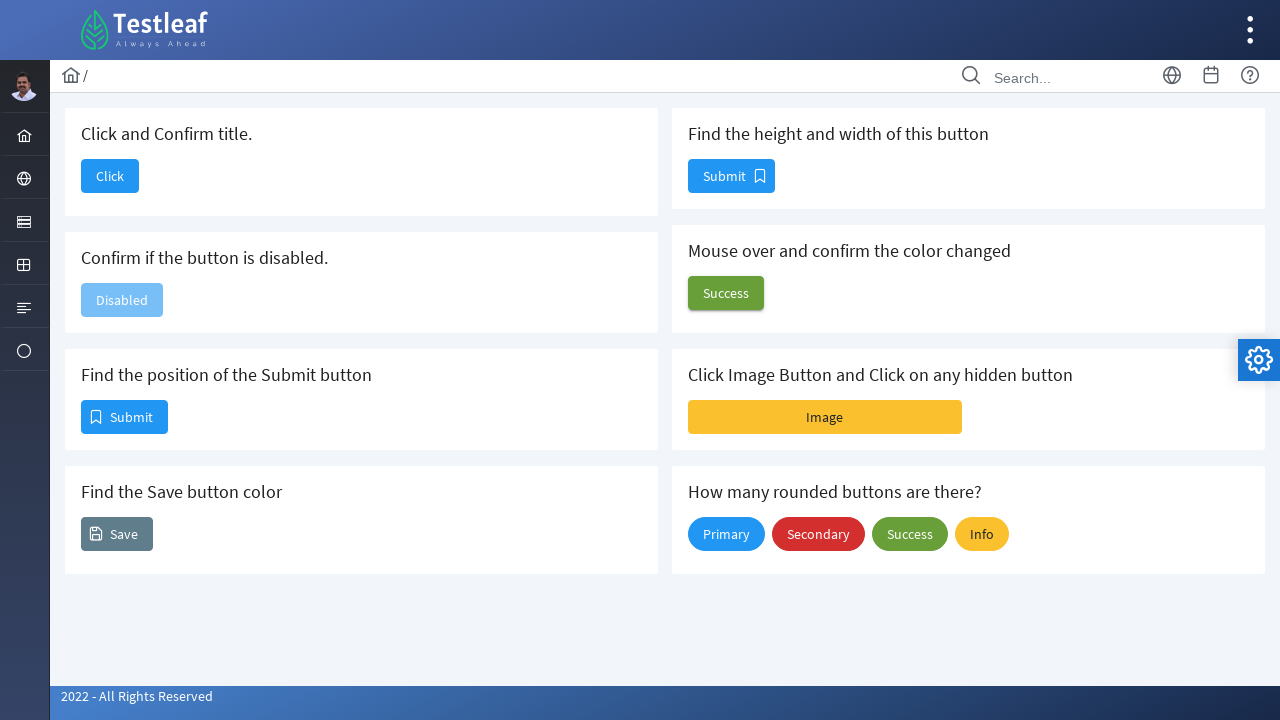

Confirmed: button is disabled
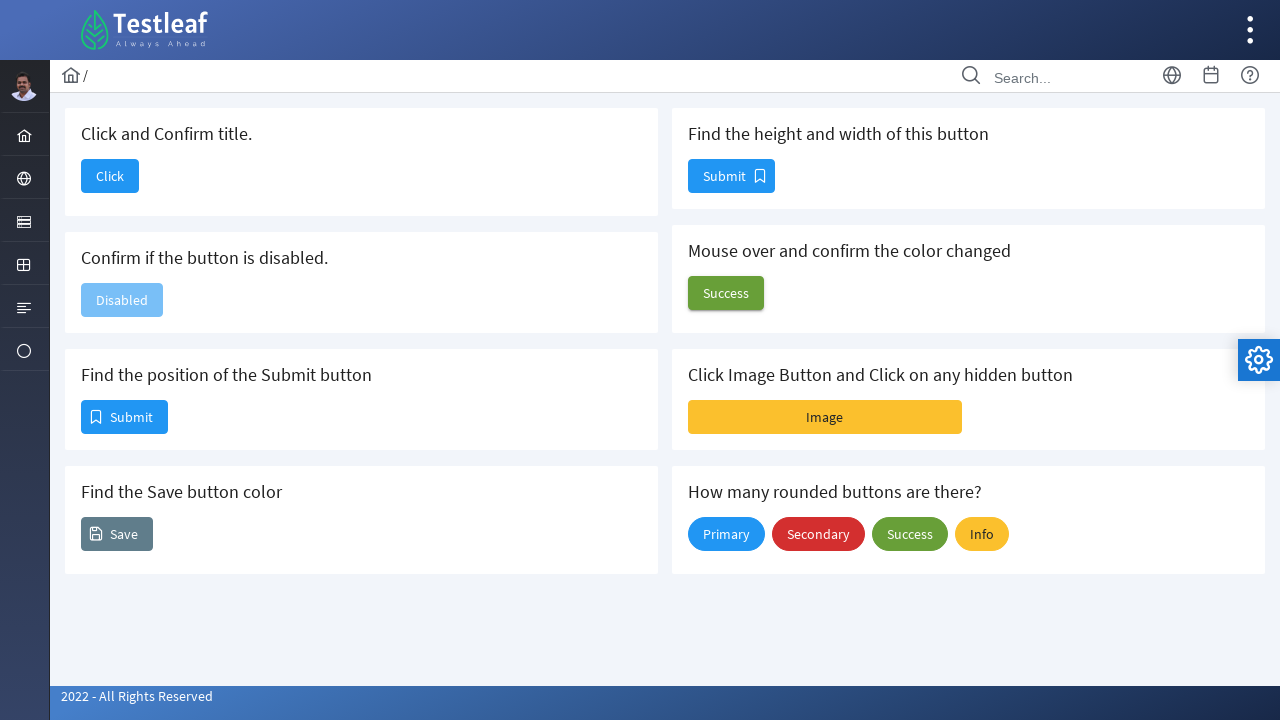

Retrieved button color before hover: rgb(104, 159, 56)
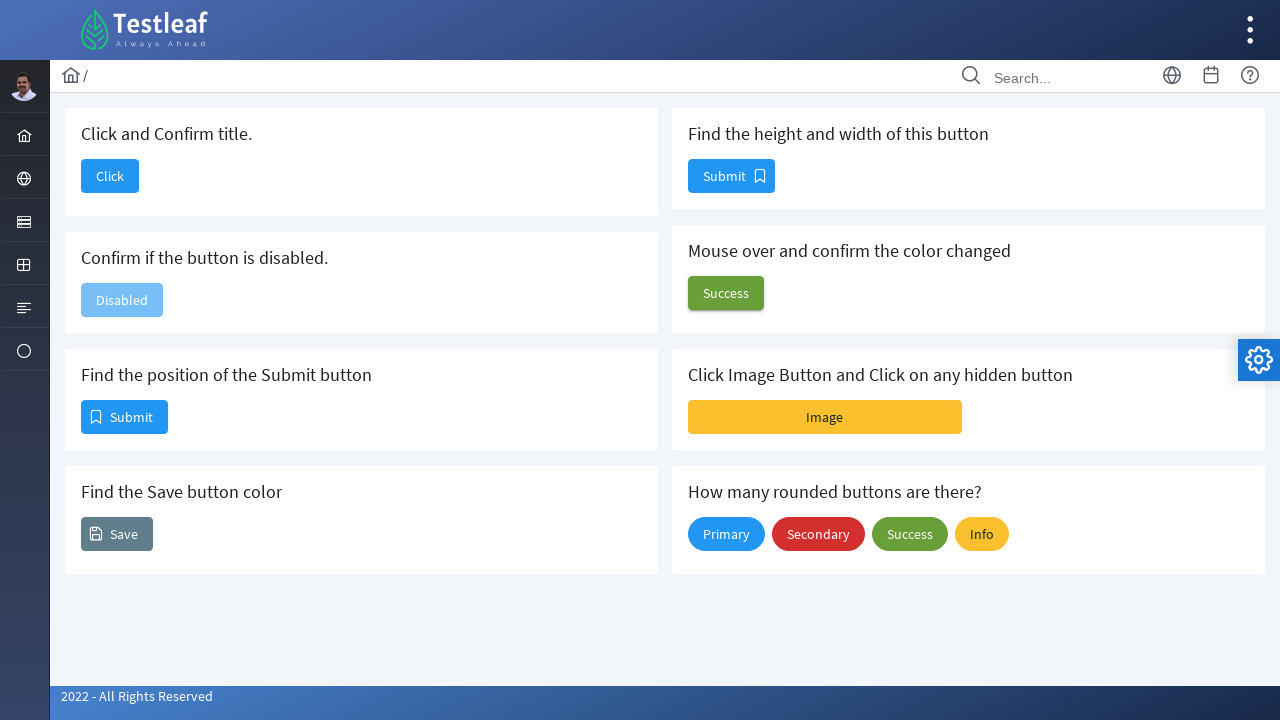

Hovered over button to trigger hover effect at (726, 293) on #j_idt88\:j_idt100
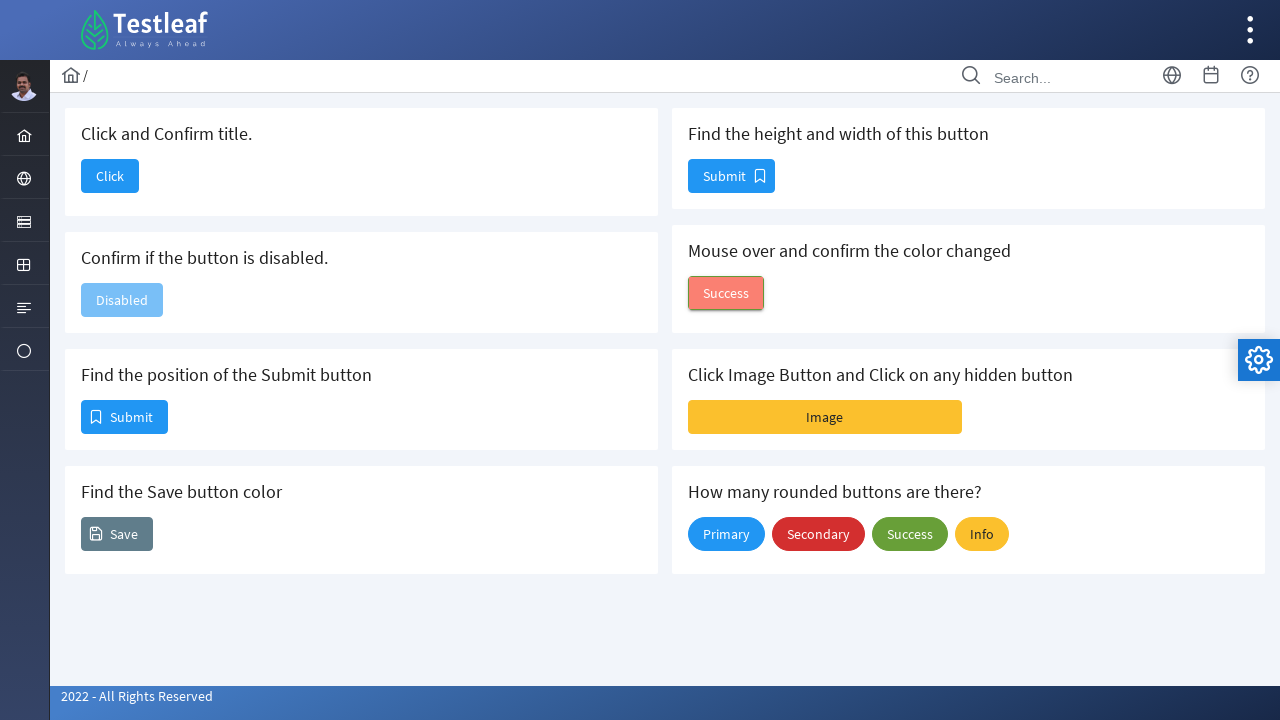

Retrieved button color after hover: rgb(94, 143, 50)
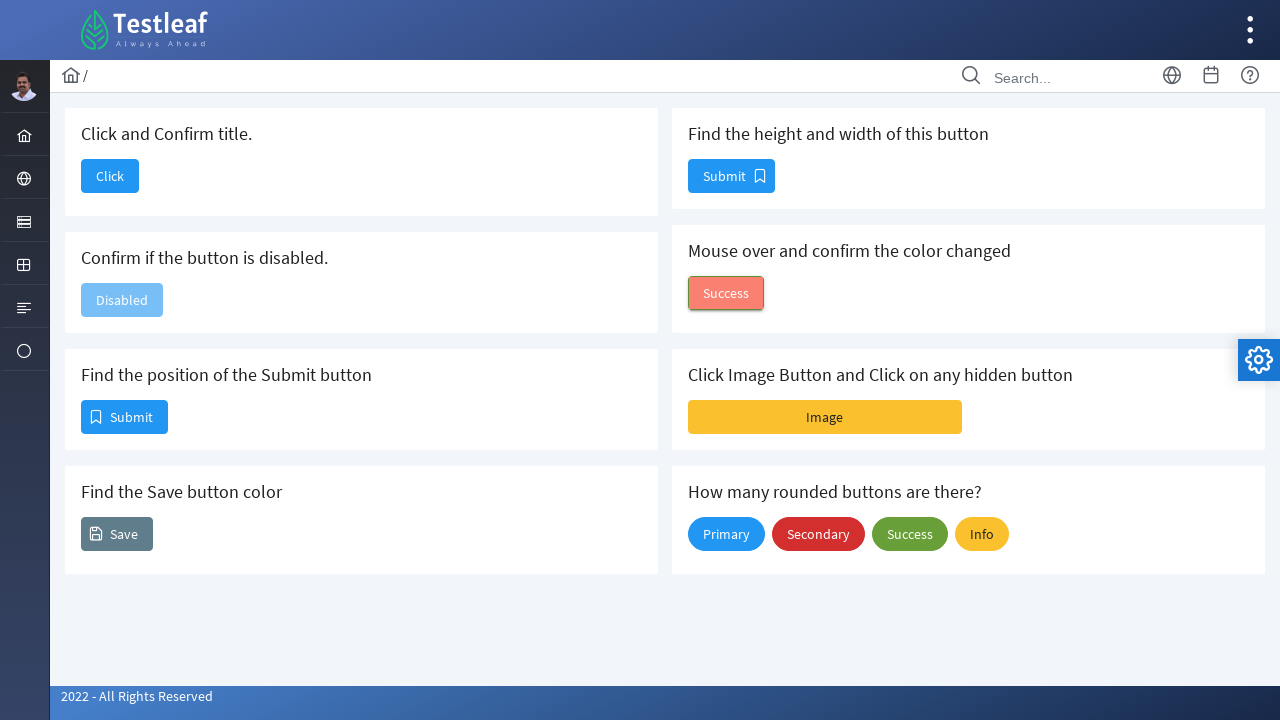

Retrieved bounding box of button to get position
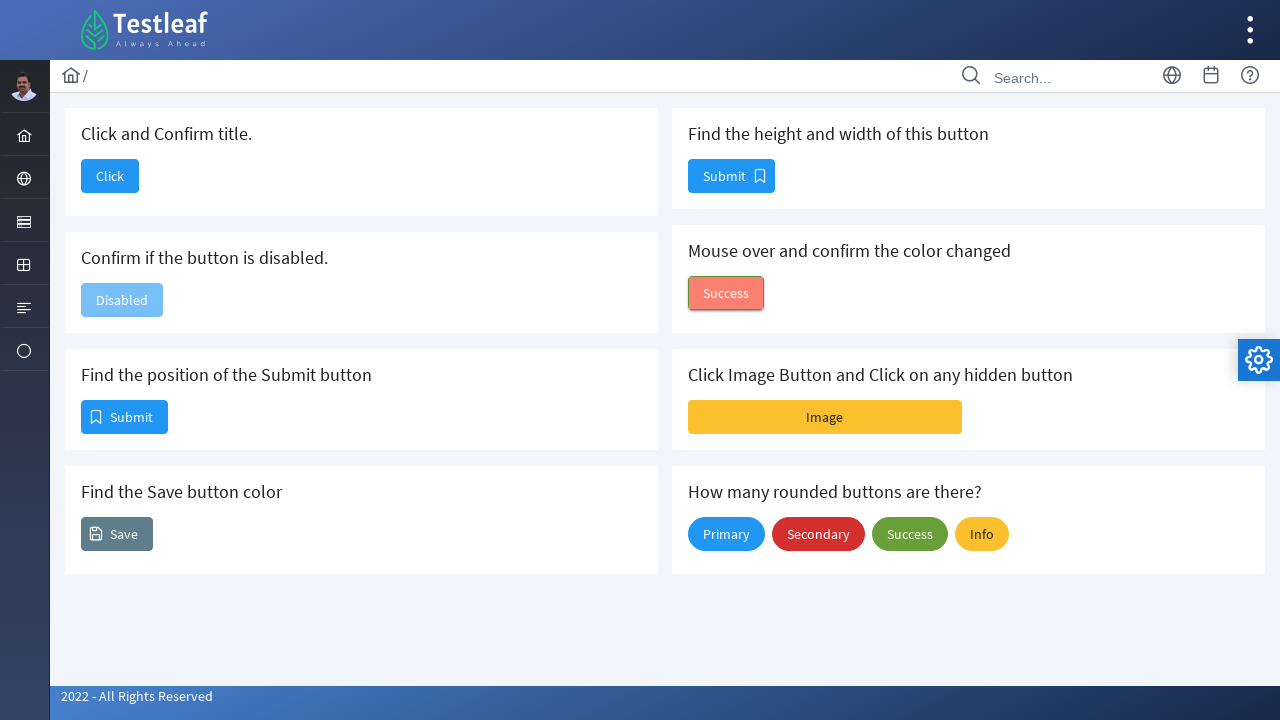

Button position: X=81, Y=159
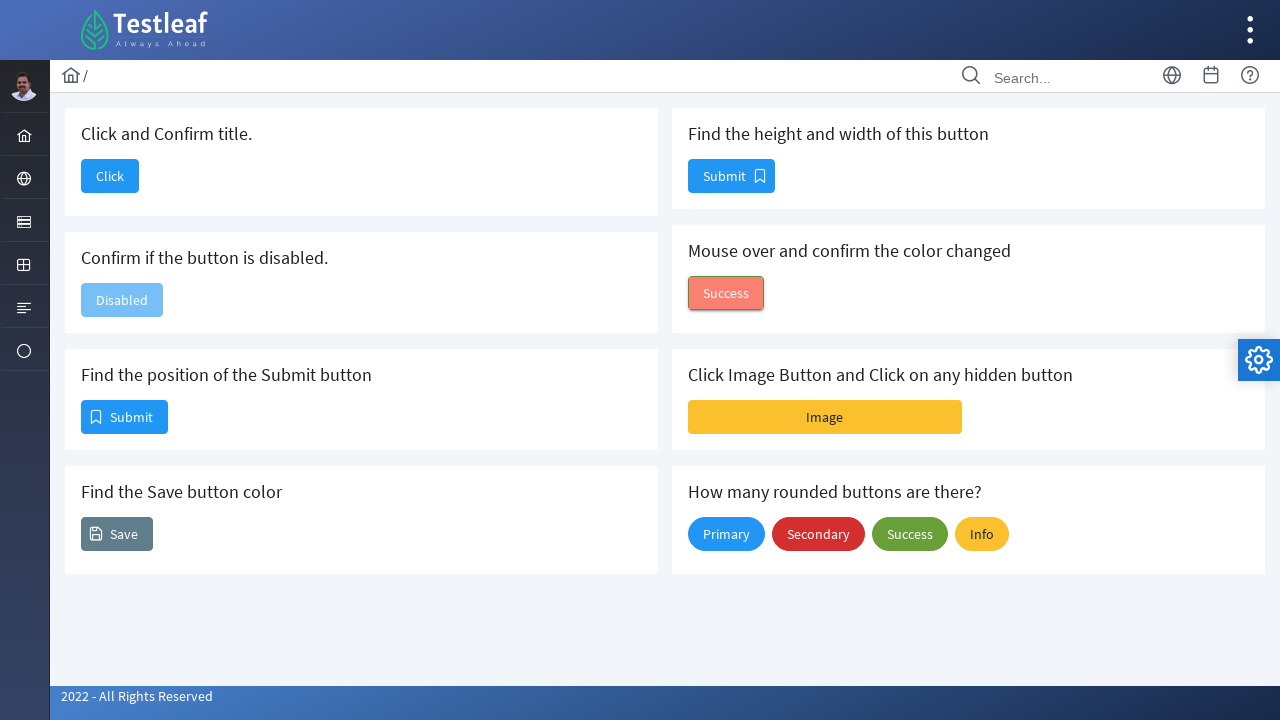

Retrieved save button color: rgb(96, 125, 139)
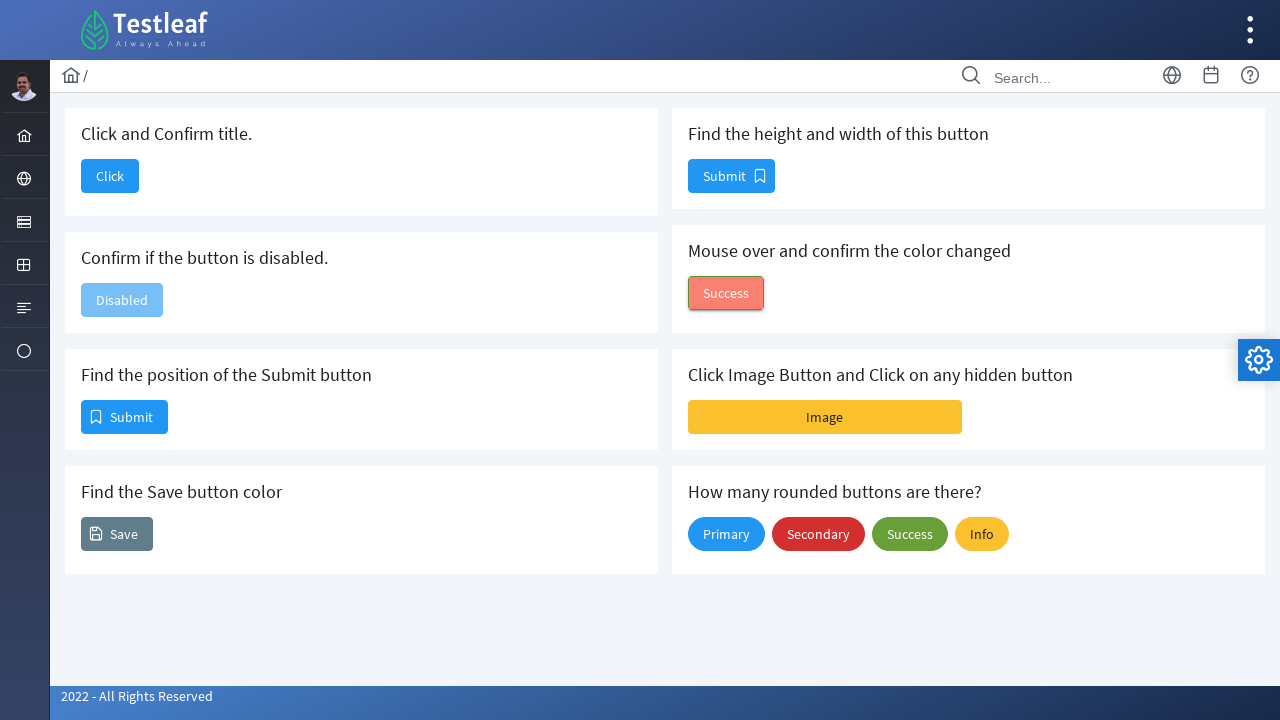

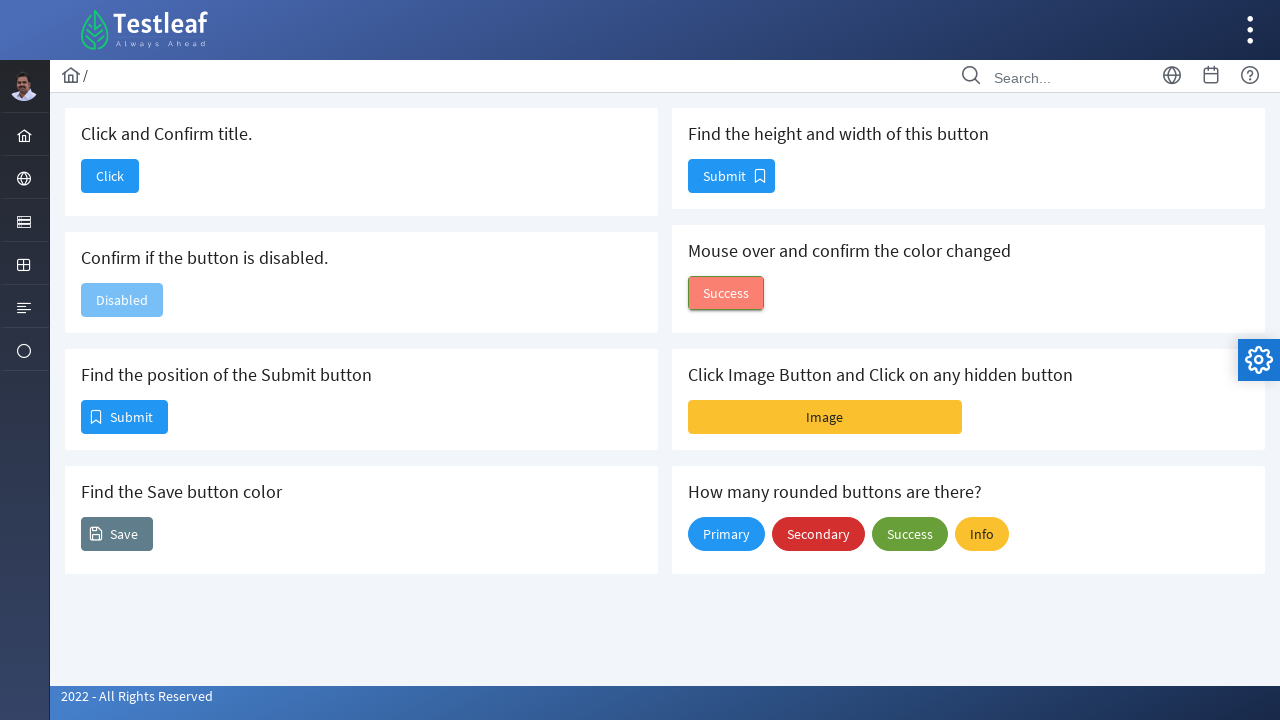